Tests mouse hover action on the "Our Locations" navigation menu item to verify hover functionality and dropdown behavior

Starting URL: https://www.mountsinai.org/

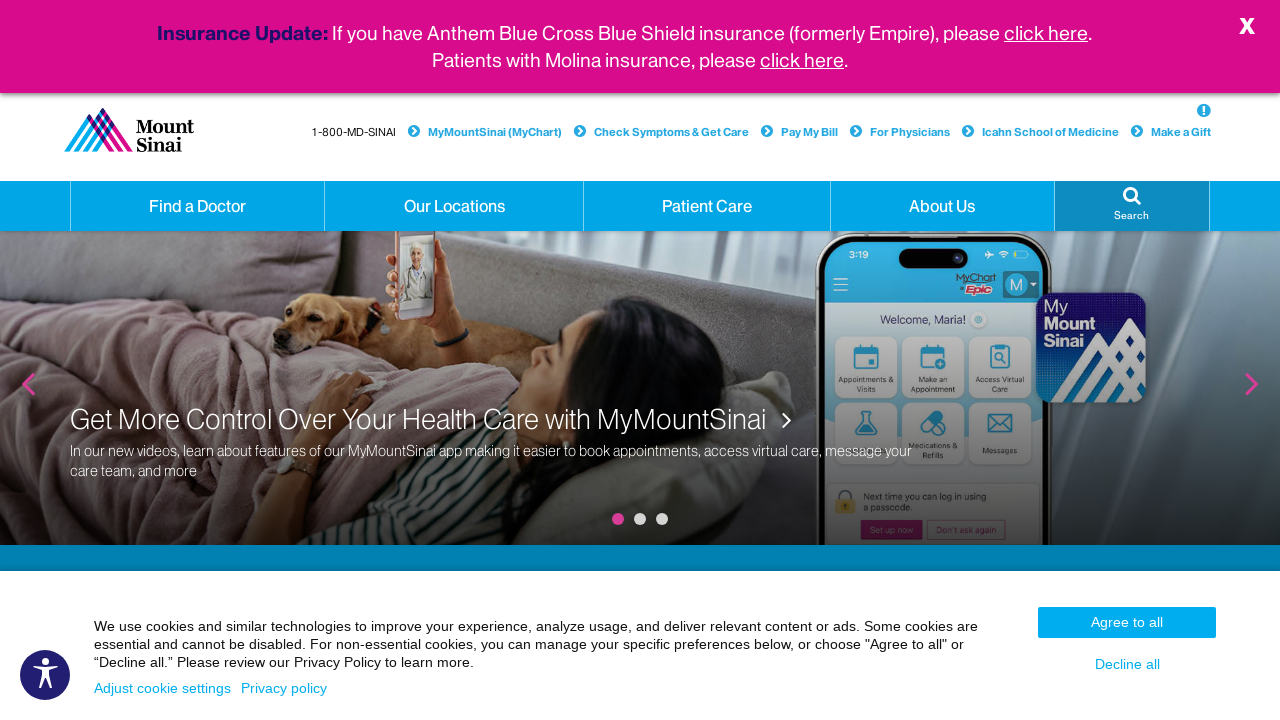

Hovered over 'Our Locations' navigation menu item at (454, 206) on a:has-text('Our Locations')
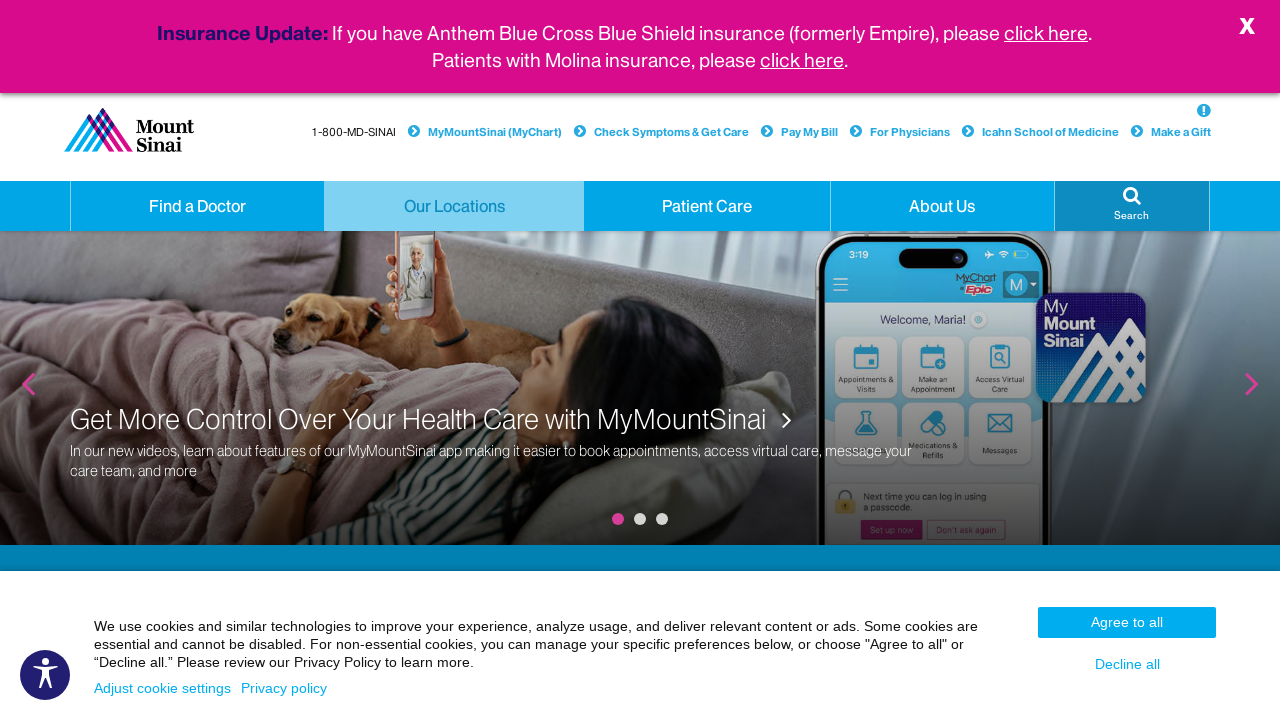

Waited 1 second to observe hover state and dropdown behavior
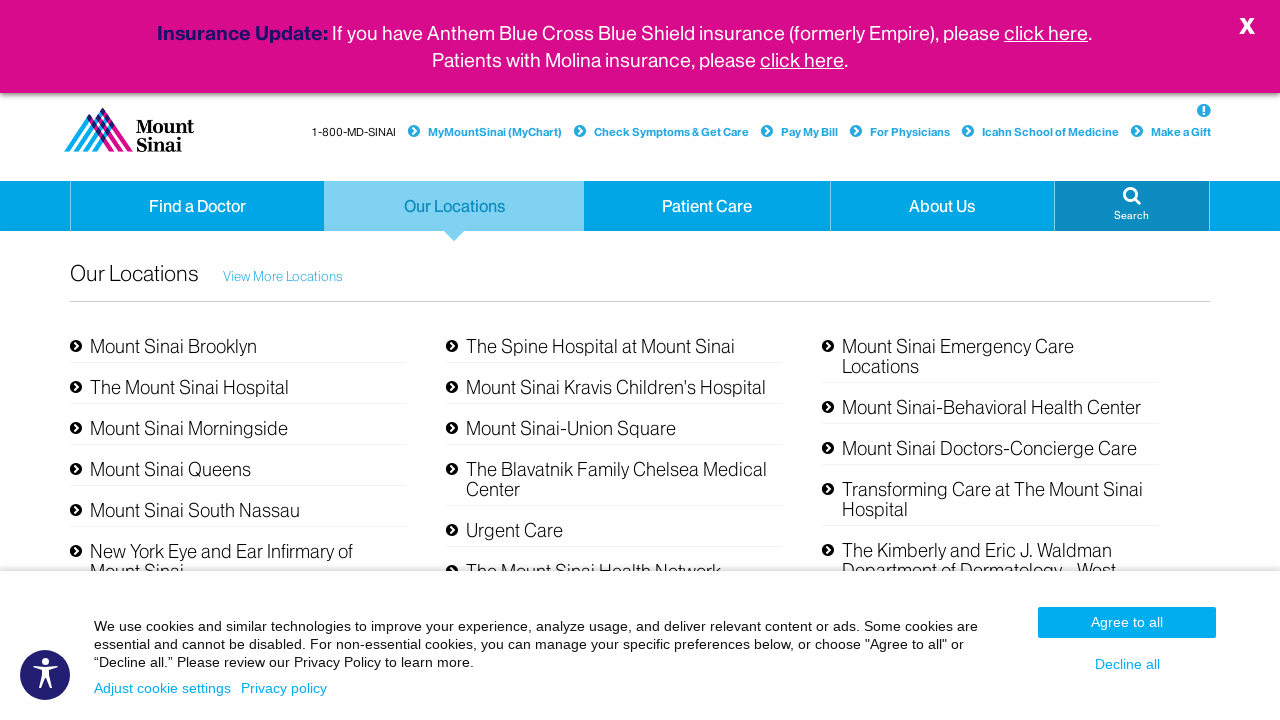

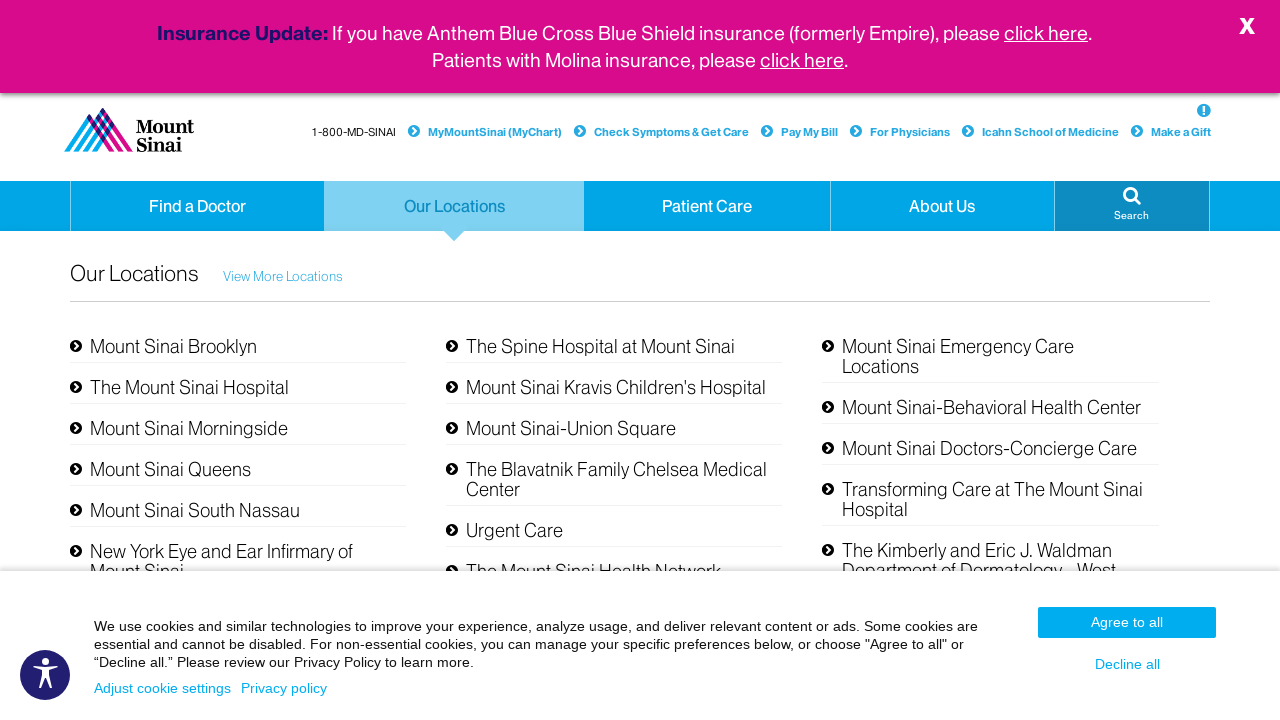